Tests navigation functionality by clicking on a navigation button and verifying the page title on the destination page

Starting URL: https://bonigarcia.dev/selenium-webdriver-java/

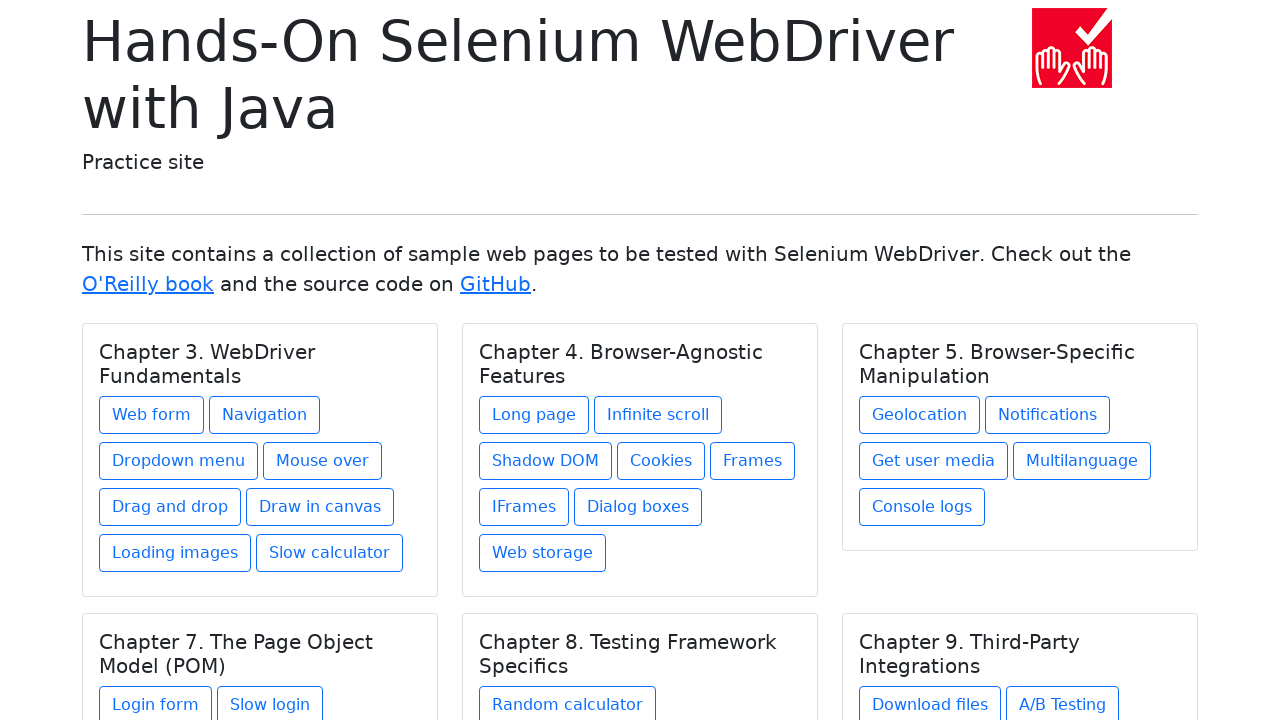

Clicked on the navigation button at (264, 415) on .btn[href='navigation1.html']
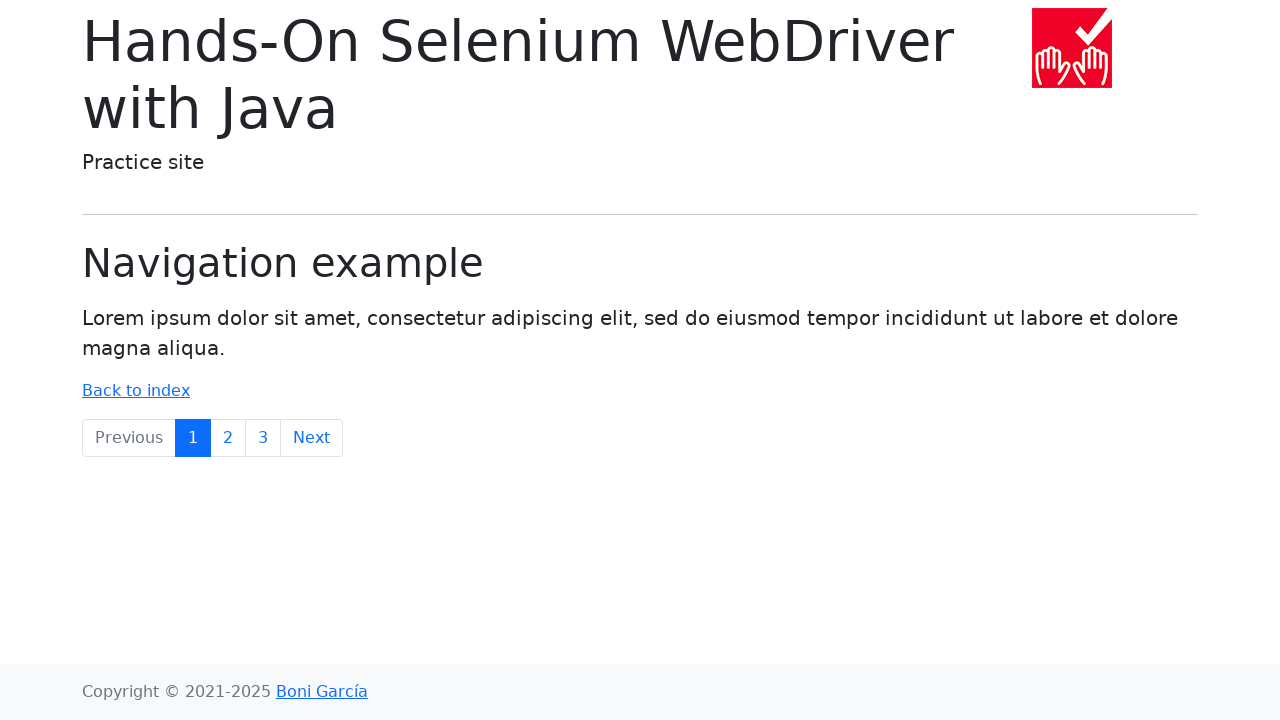

Page title element appeared on destination page
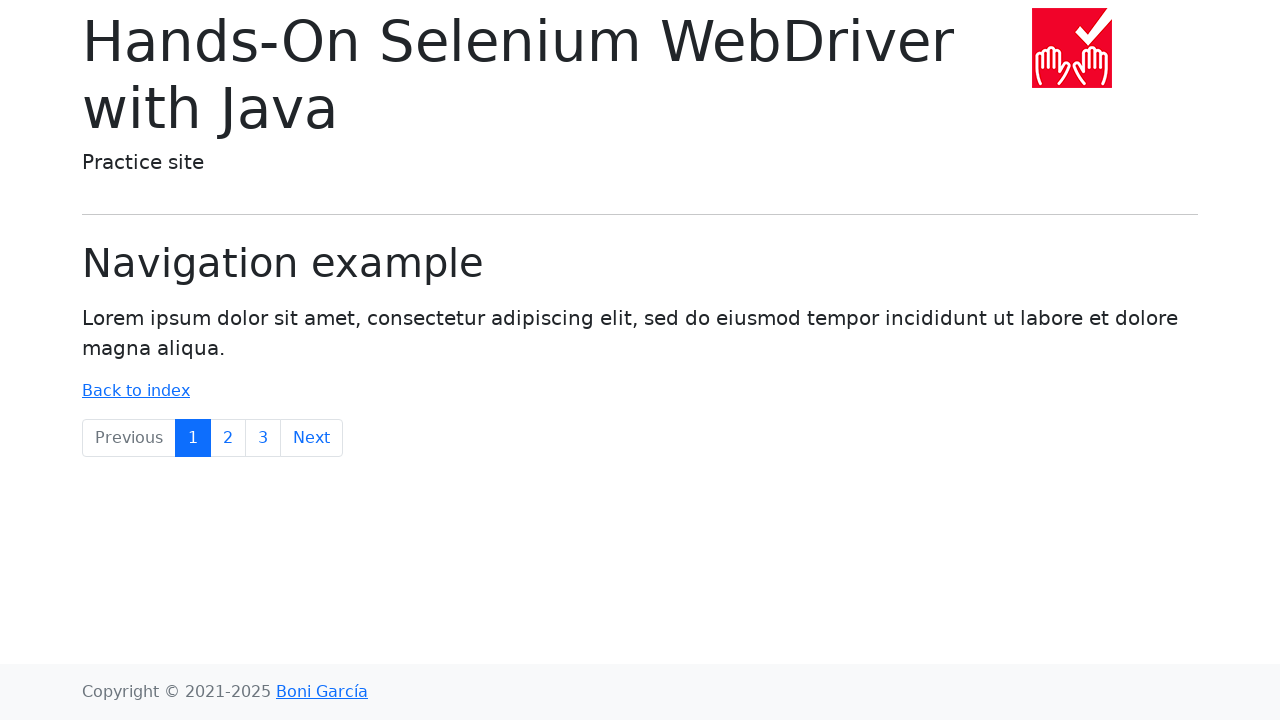

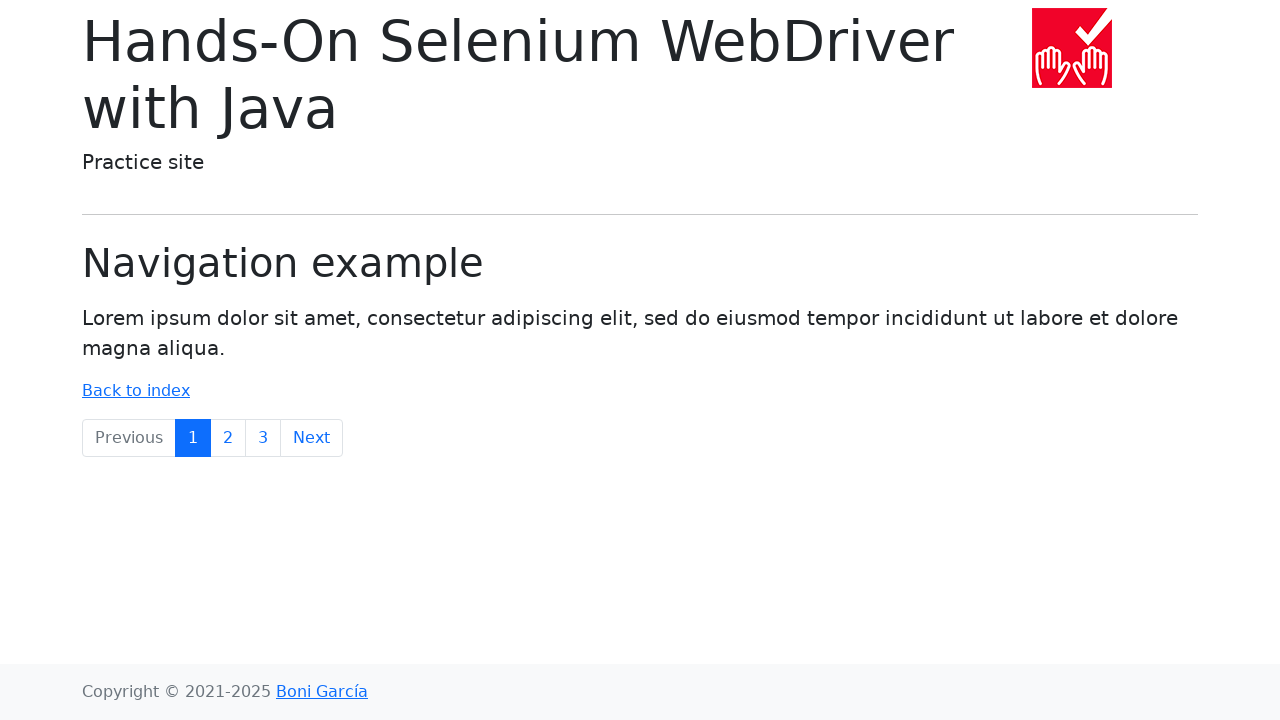